Tests double-click functionality on a button element on a test automation practice page

Starting URL: https://testautomationpractice.blogspot.com/

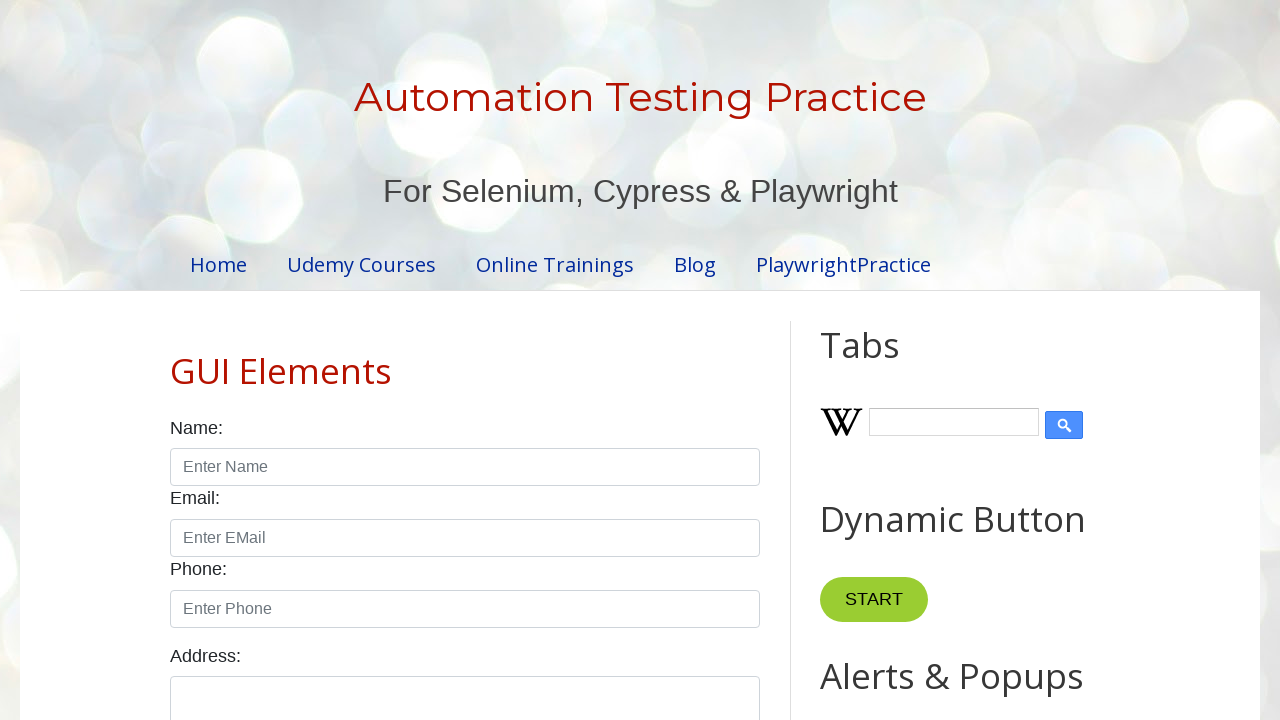

Navigated to test automation practice page
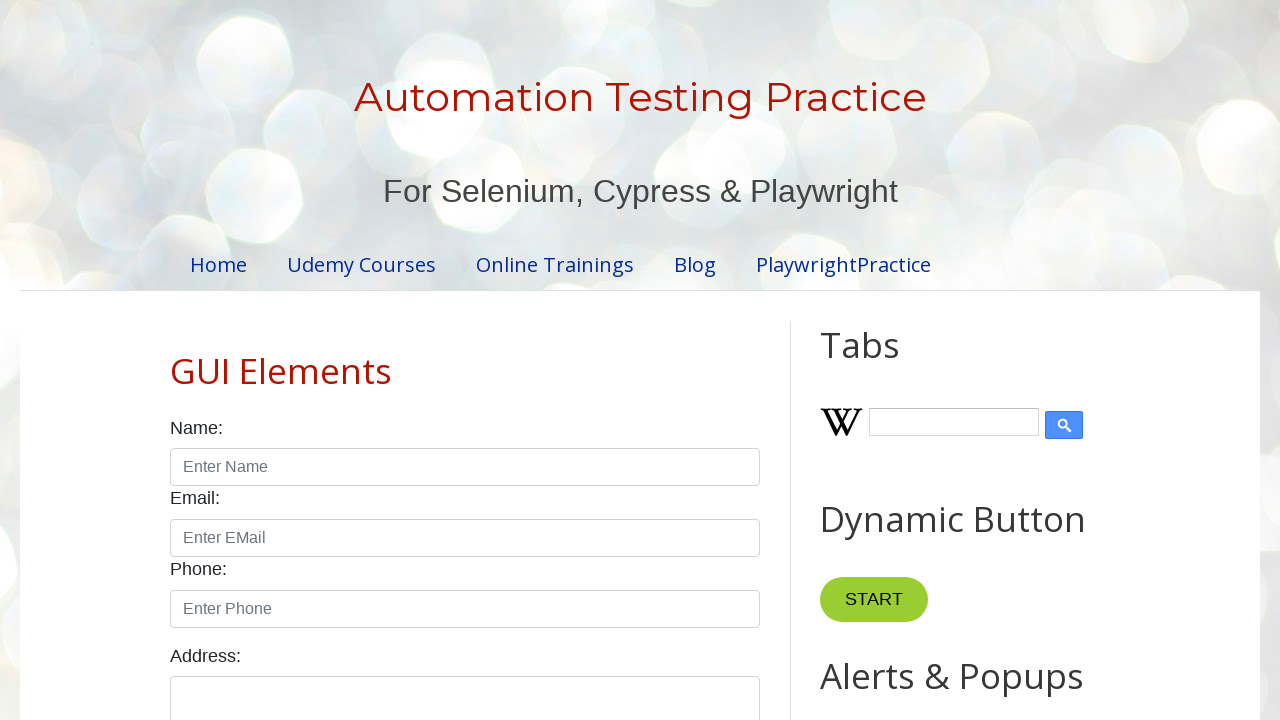

Double-clicked the button element at (885, 360) on xpath=//*[@id="HTML10"]/div[1]/button
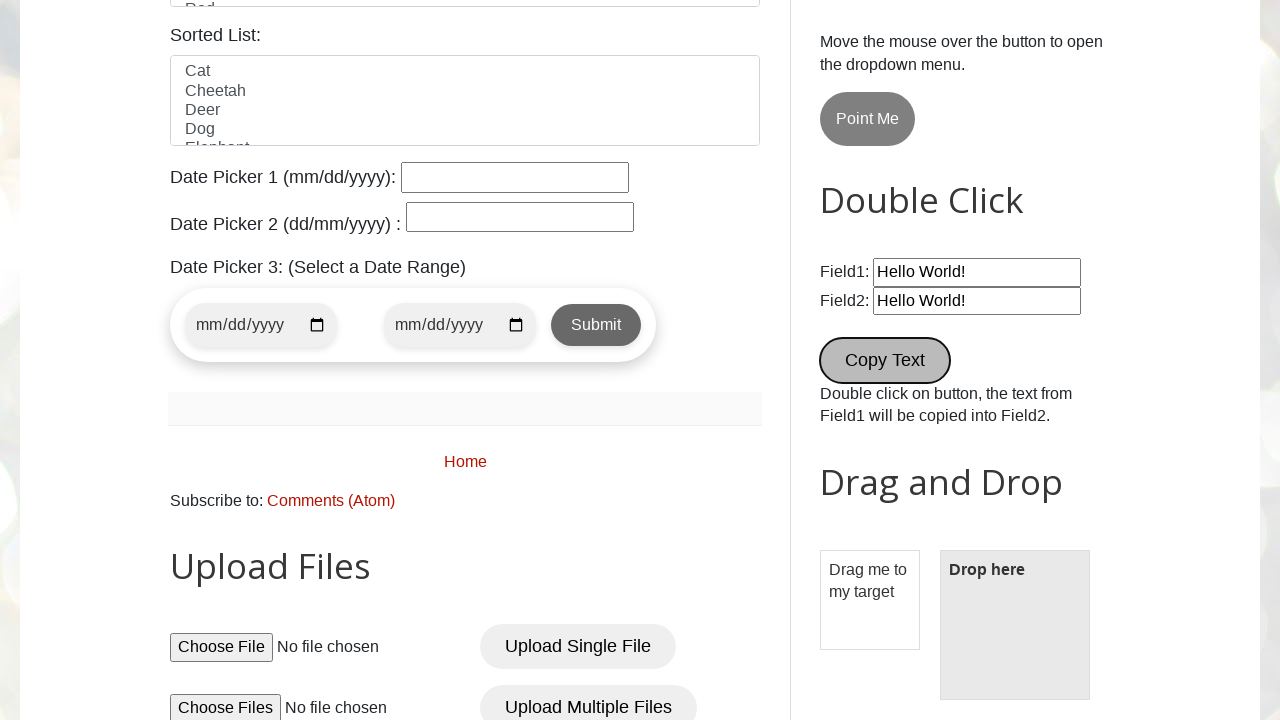

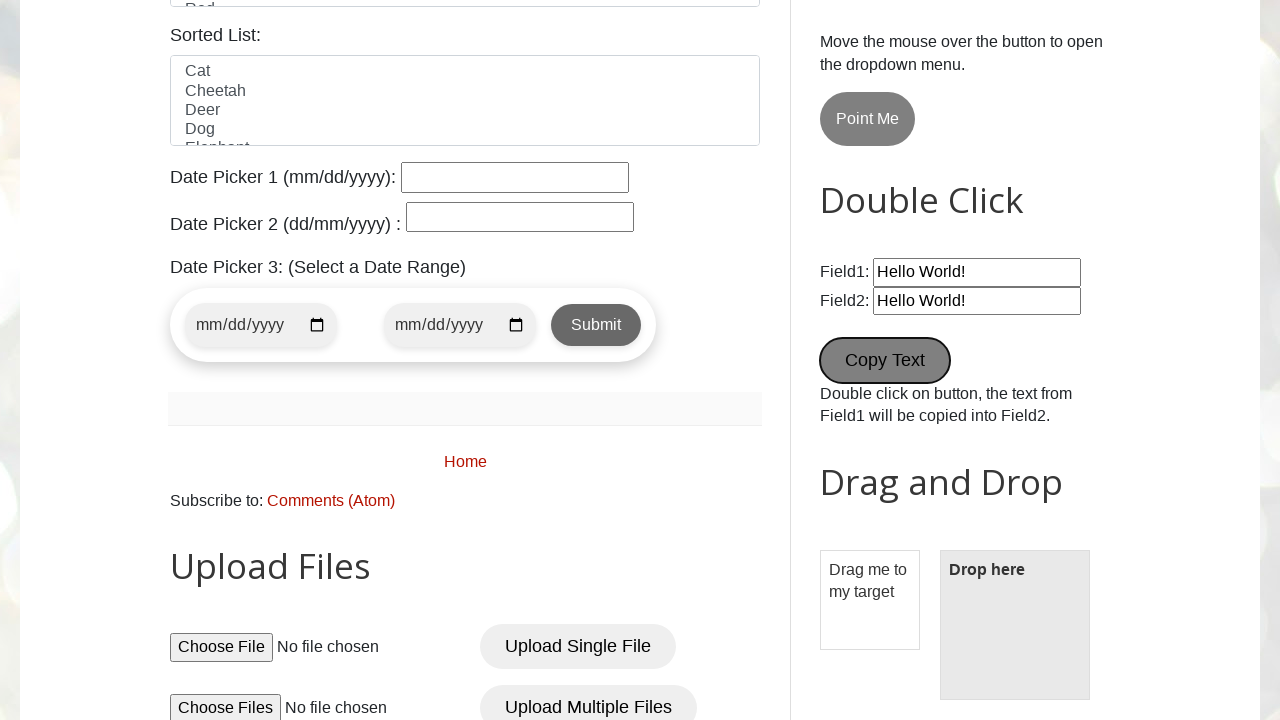